Tests window switching functionality by clicking a link that opens a new window and verifying navigation to the new window

Starting URL: https://the-internet.herokuapp.com/windows

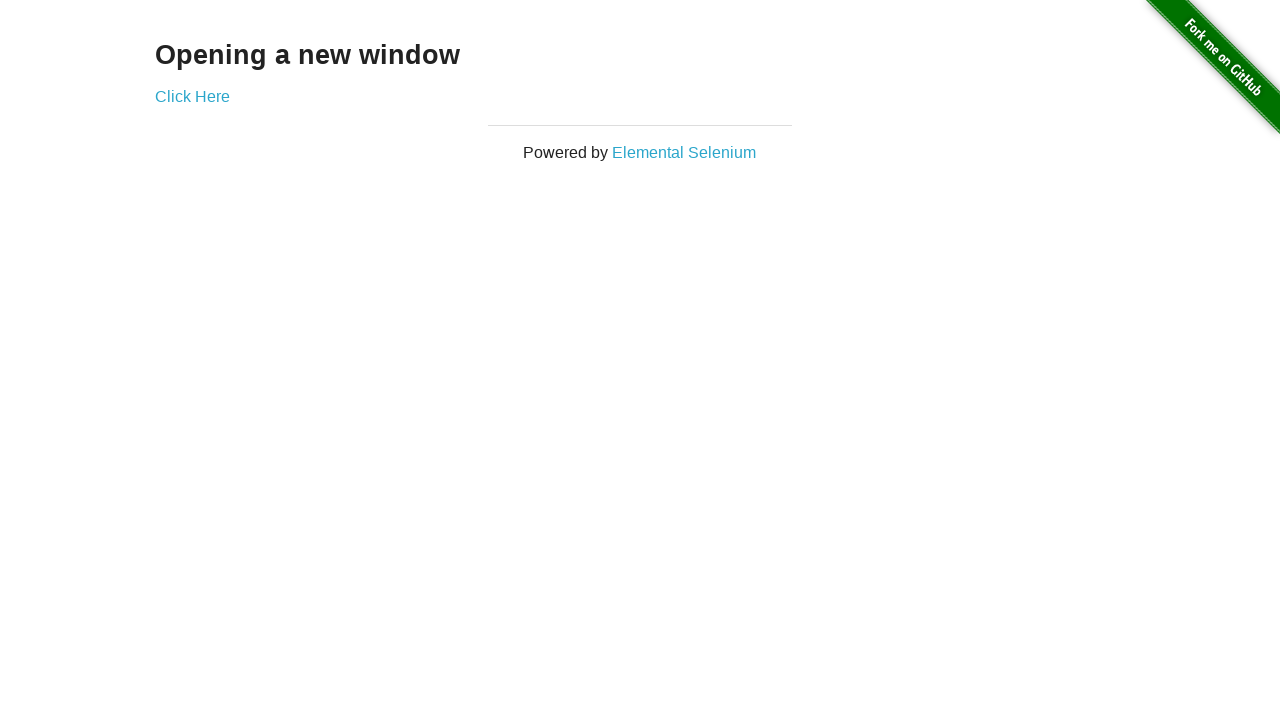

Clicked link to open new window at (192, 96) on a:has-text('Click Here')
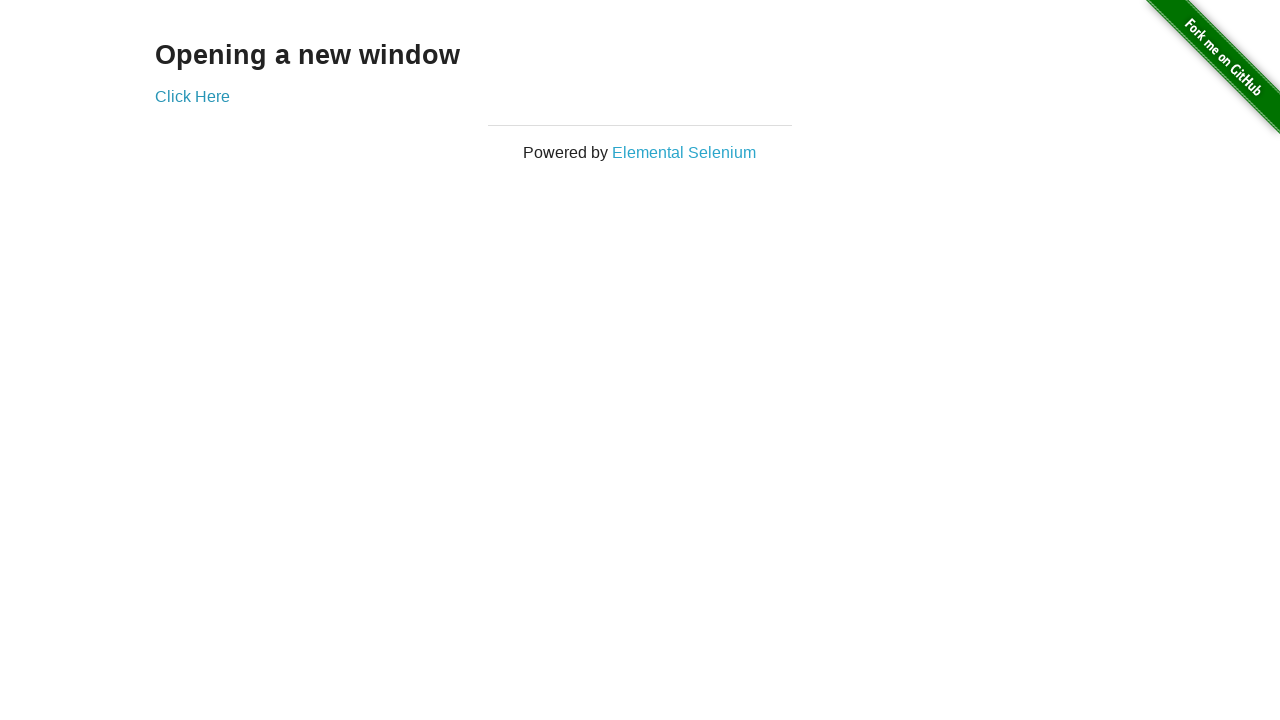

New window opened and captured
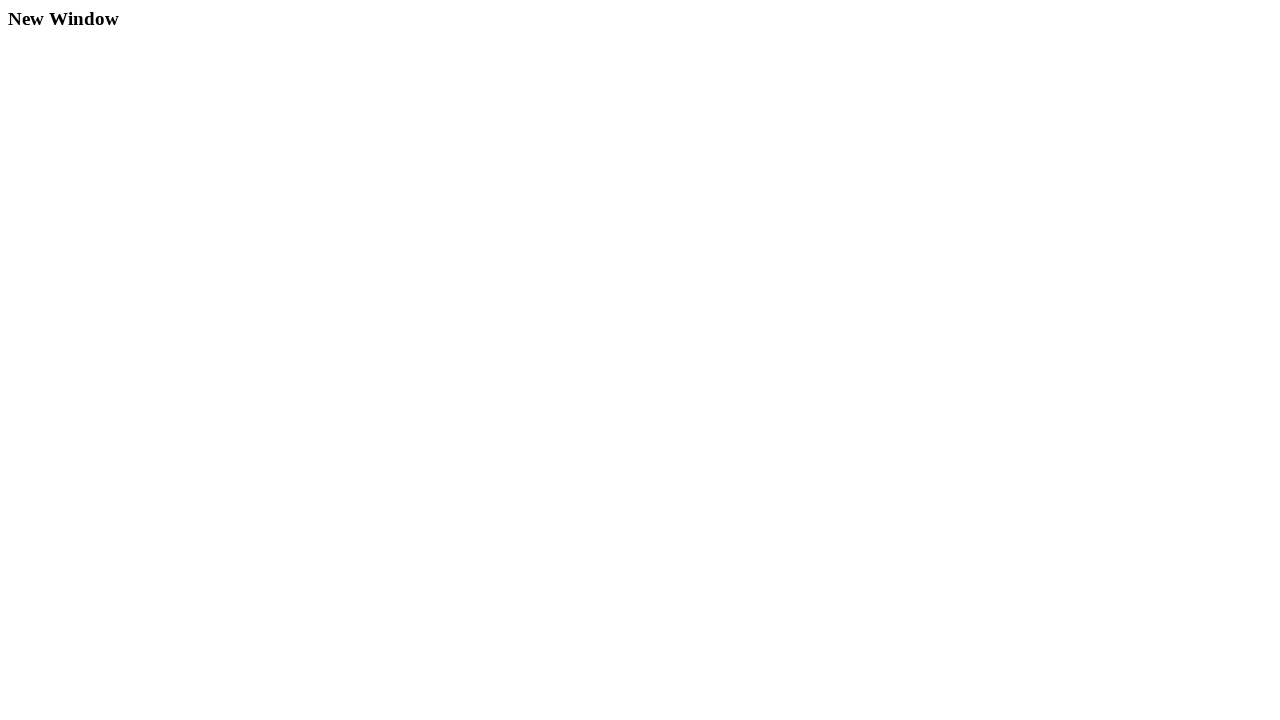

Verified new window title is 'New Window'
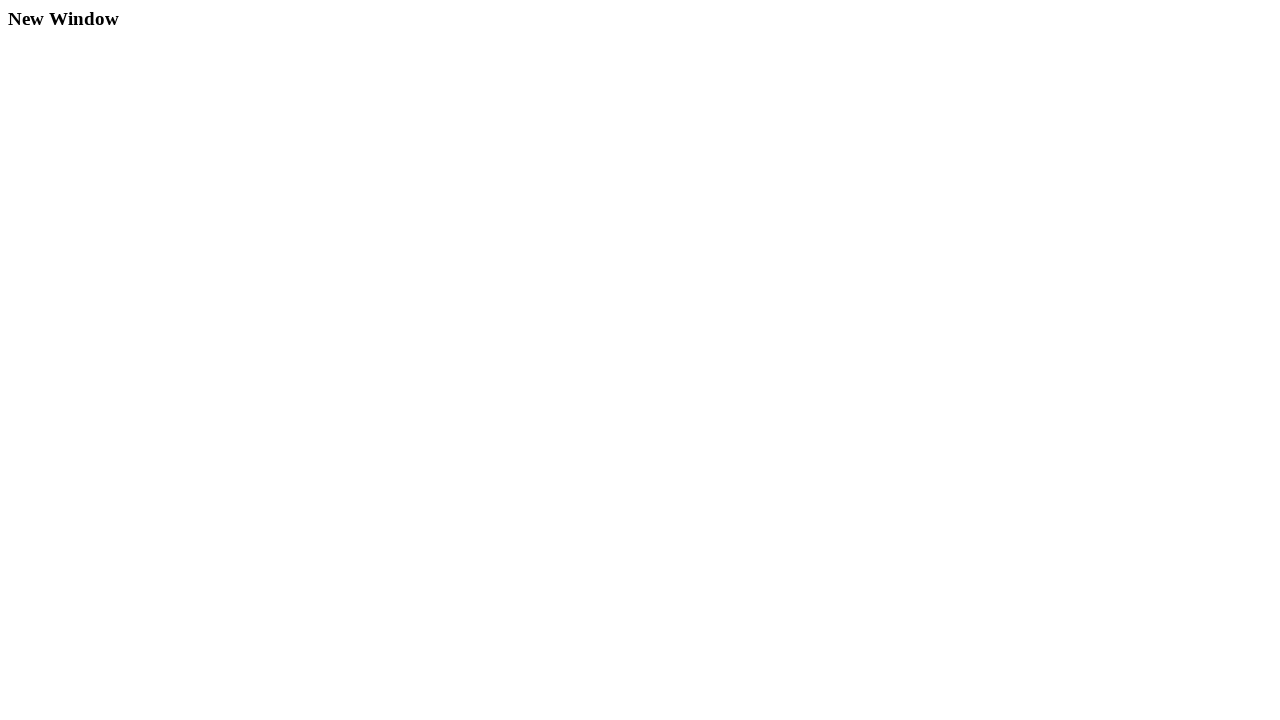

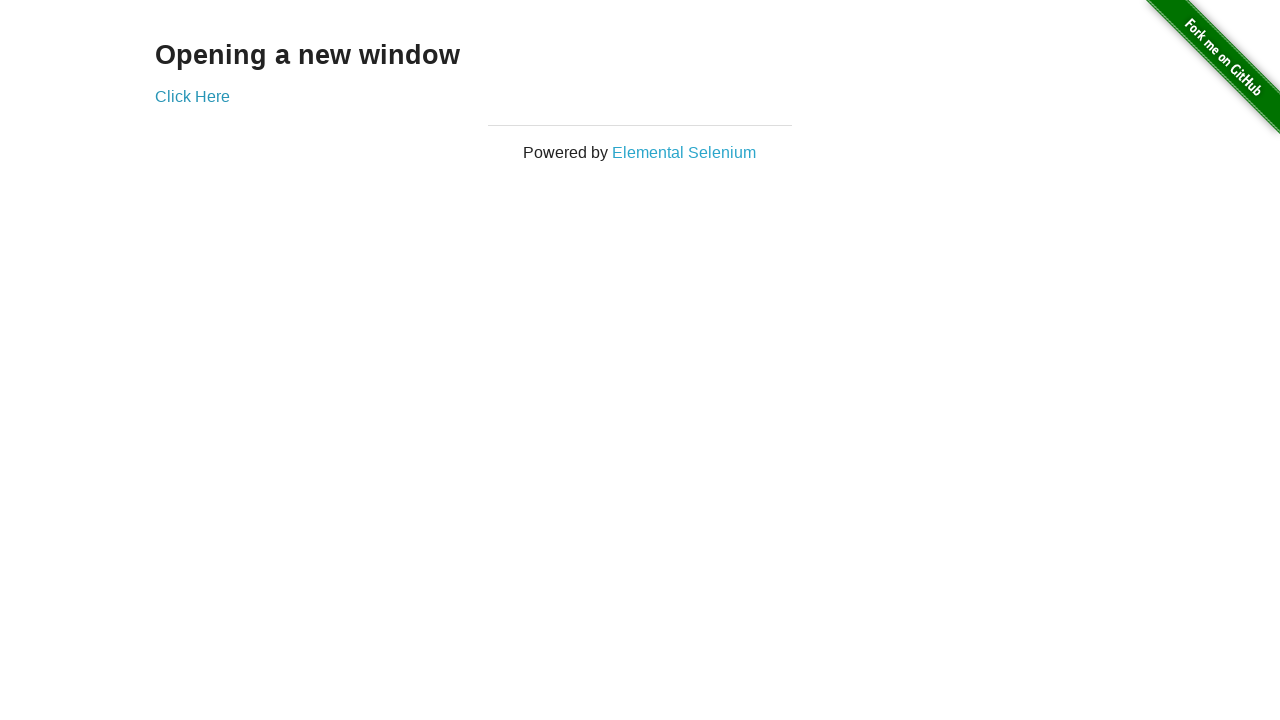